Tests completing a web form by filling out personal information, selecting options, and submitting the form

Starting URL: https://formy-project.herokuapp.com/

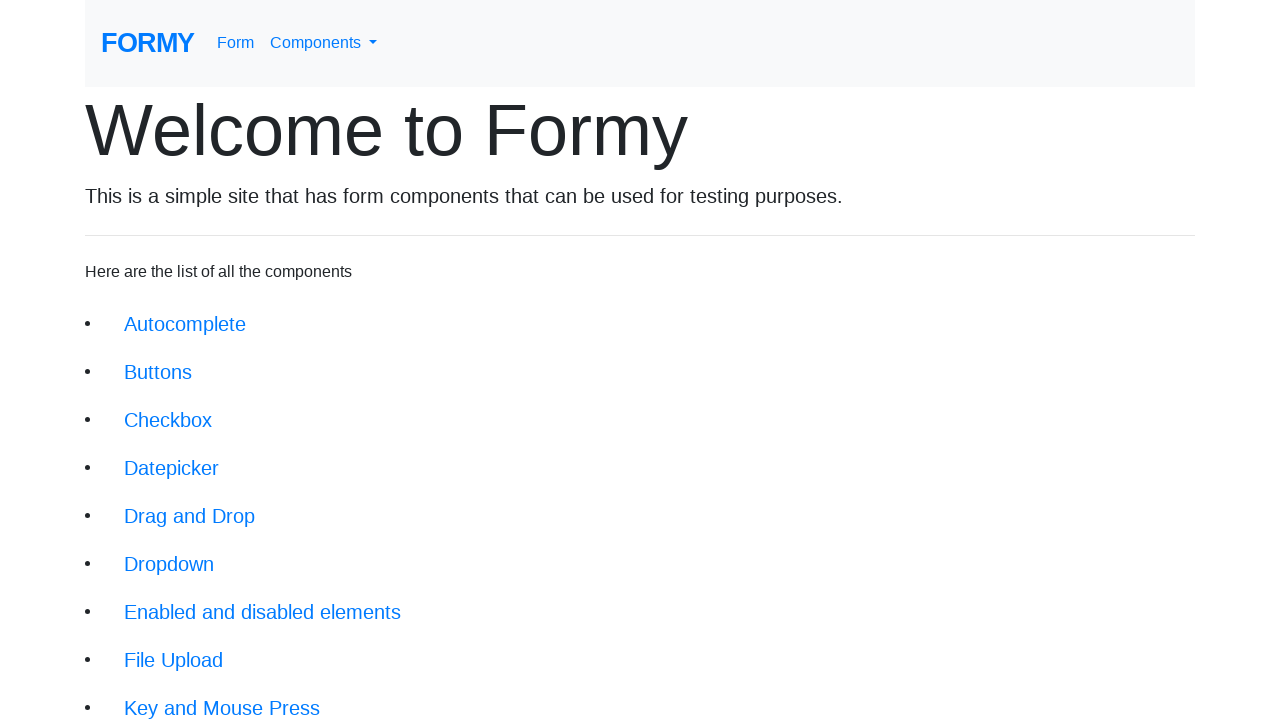

Clicked on 'Complete Web Form' link at (216, 696) on xpath=//div[@class='jumbotron-fluid']//a[text()='Complete Web Form']
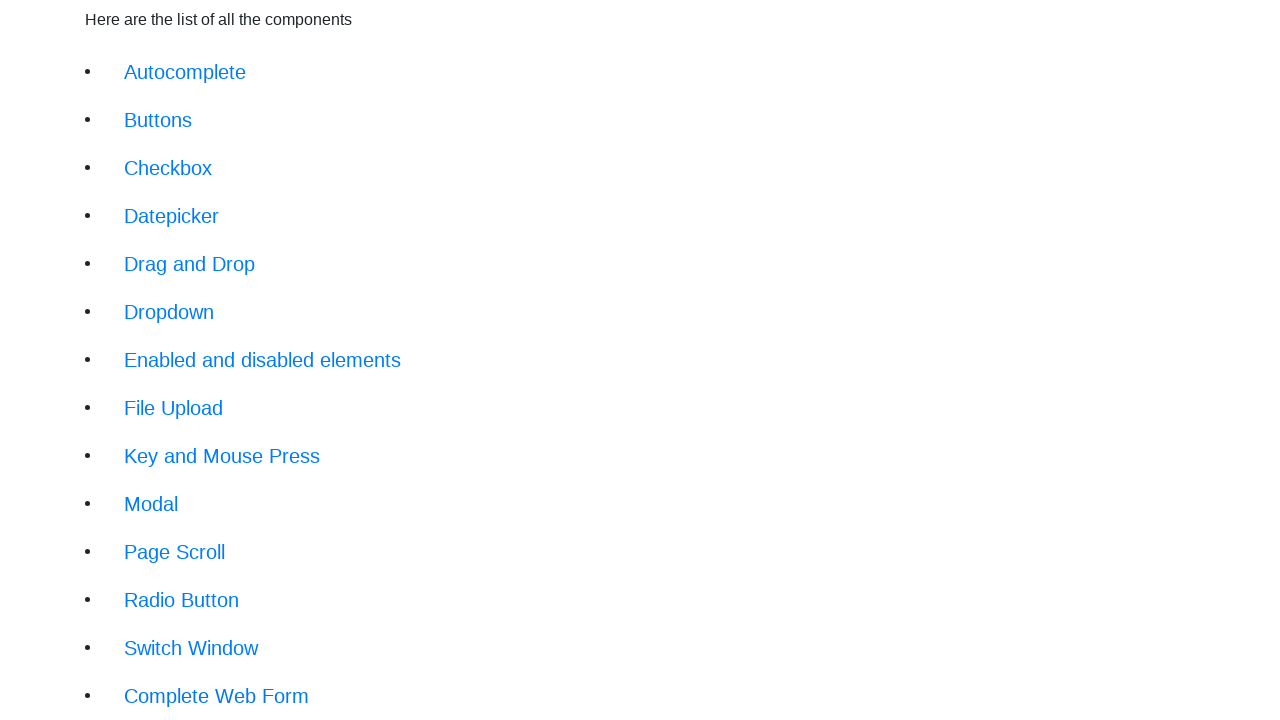

Filled first name field with 'Vera' on #first-name
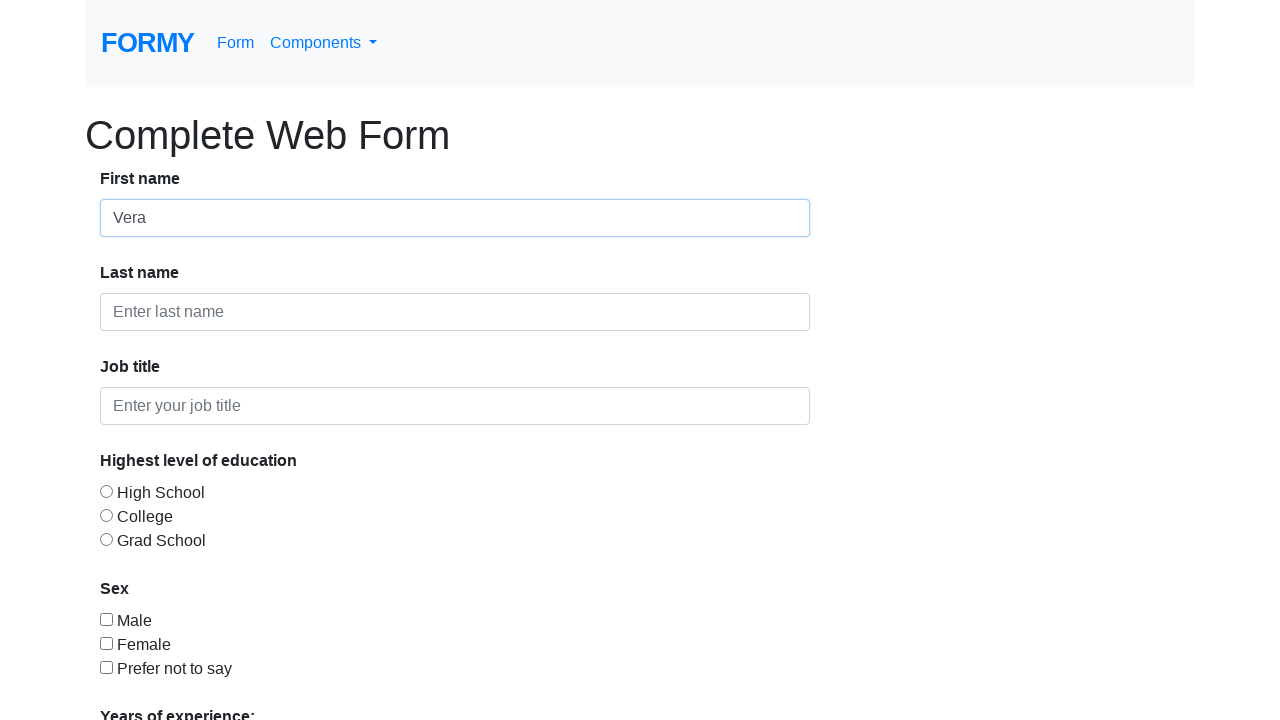

Filled last name field with 'Dmitrenko' on #last-name
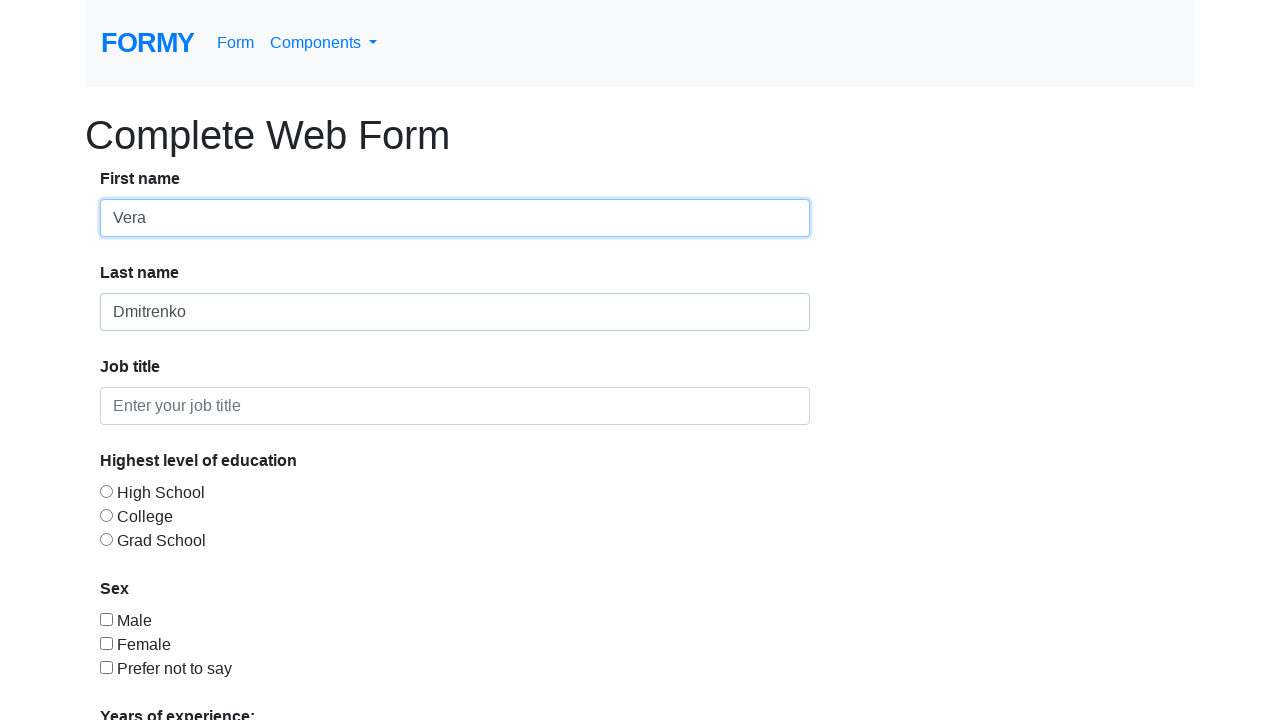

Filled job title field with 'Software Tester' on #job-title
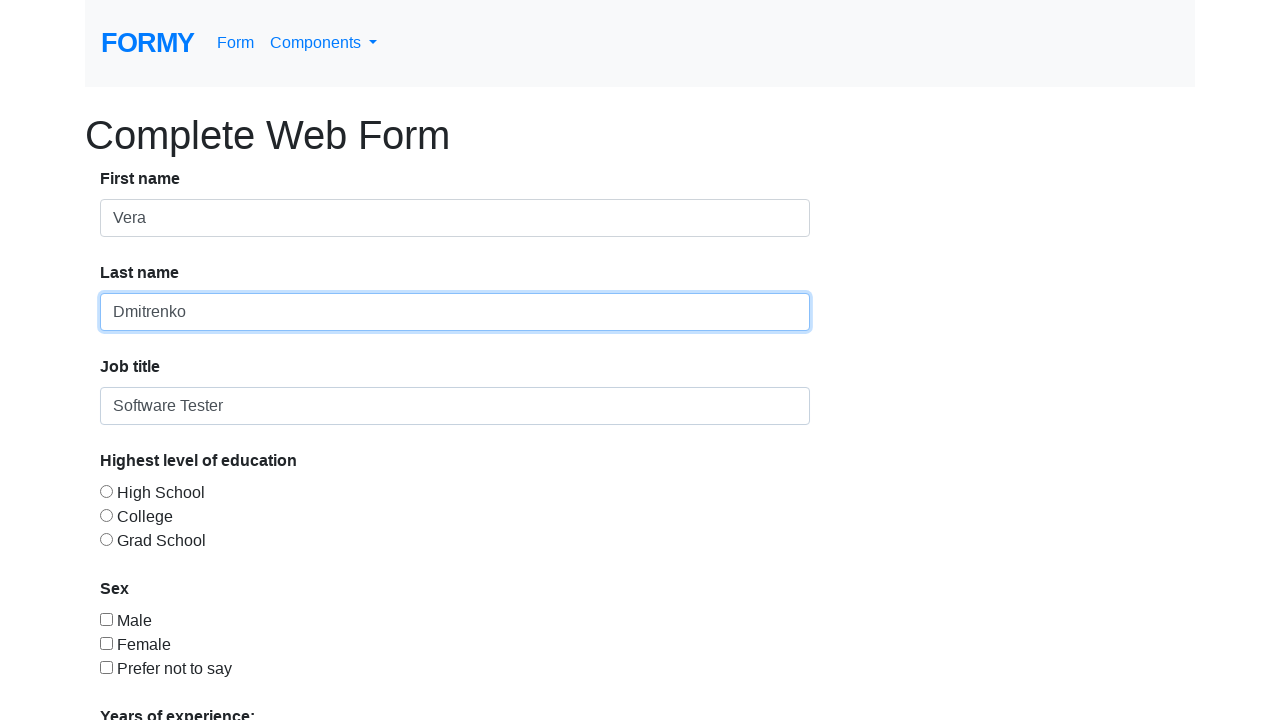

Selected radio button option 1 at (106, 491) on #radio-button-1
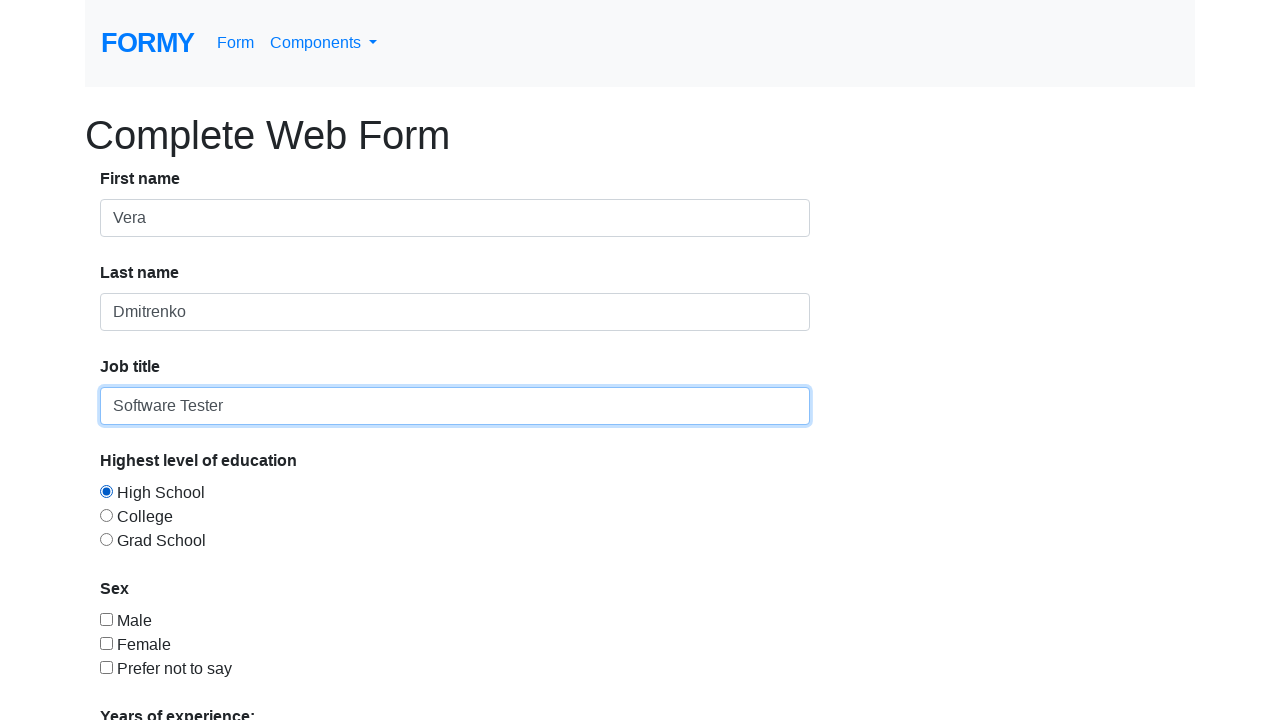

Selected checkbox option 2 at (106, 643) on #checkbox-2
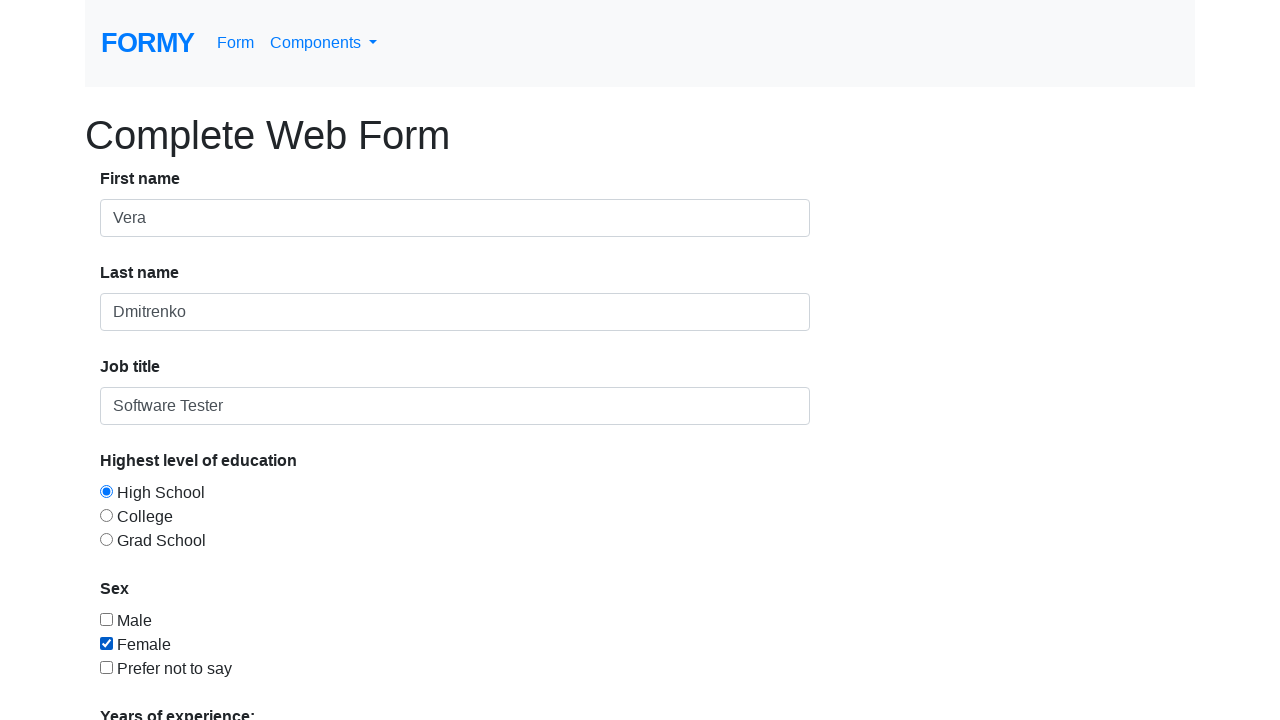

Selected dropdown option '0-1' on #select-menu
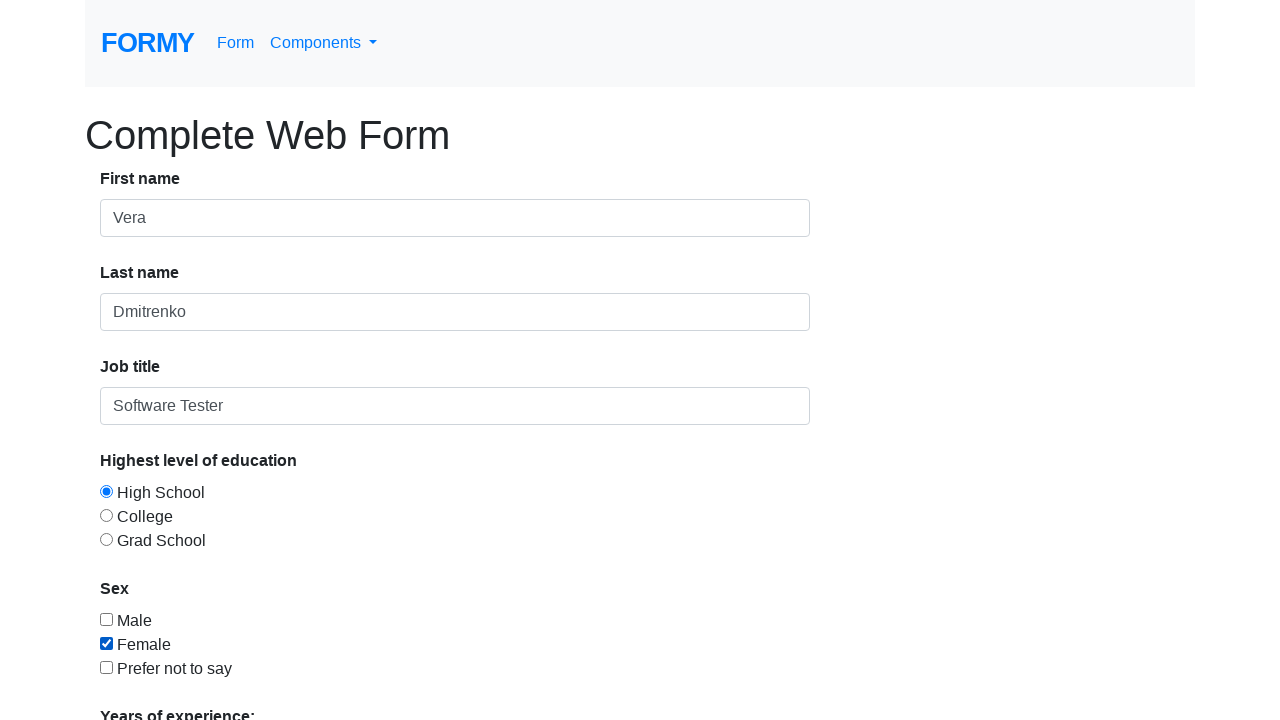

Filled datepicker with current date '2026-02-27' on #datepicker
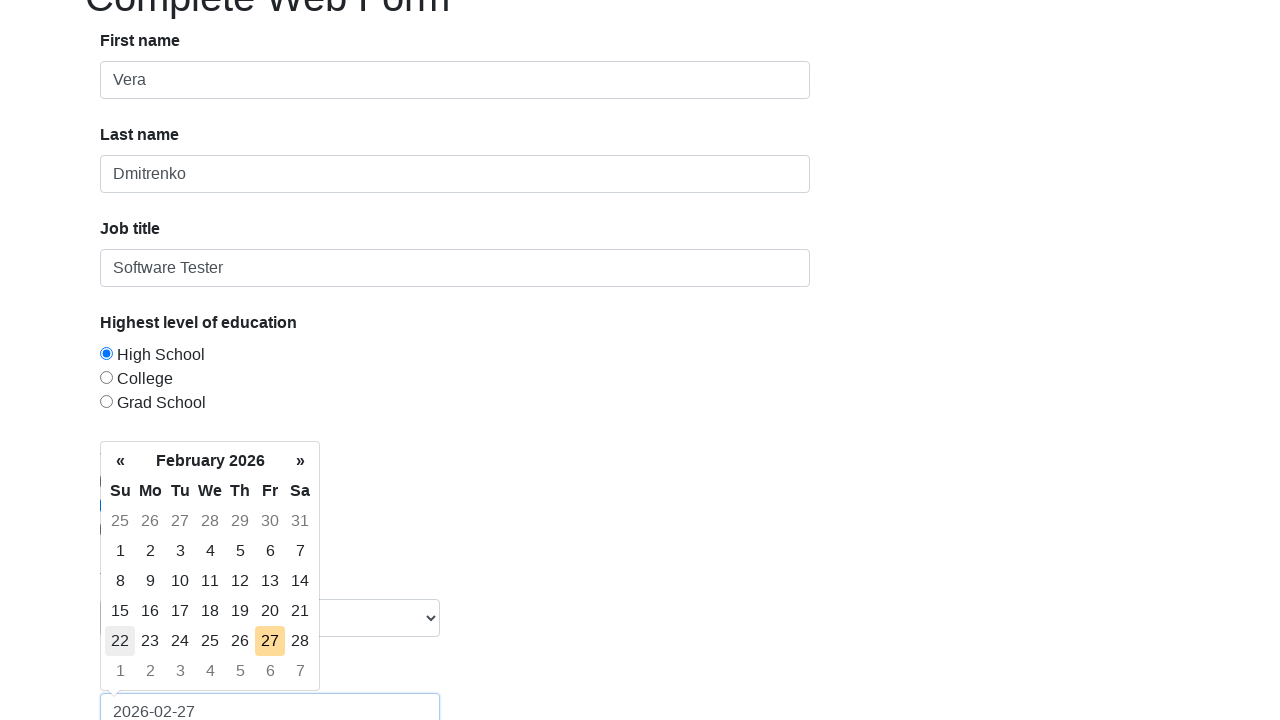

Pressed Enter to confirm datepicker on #datepicker
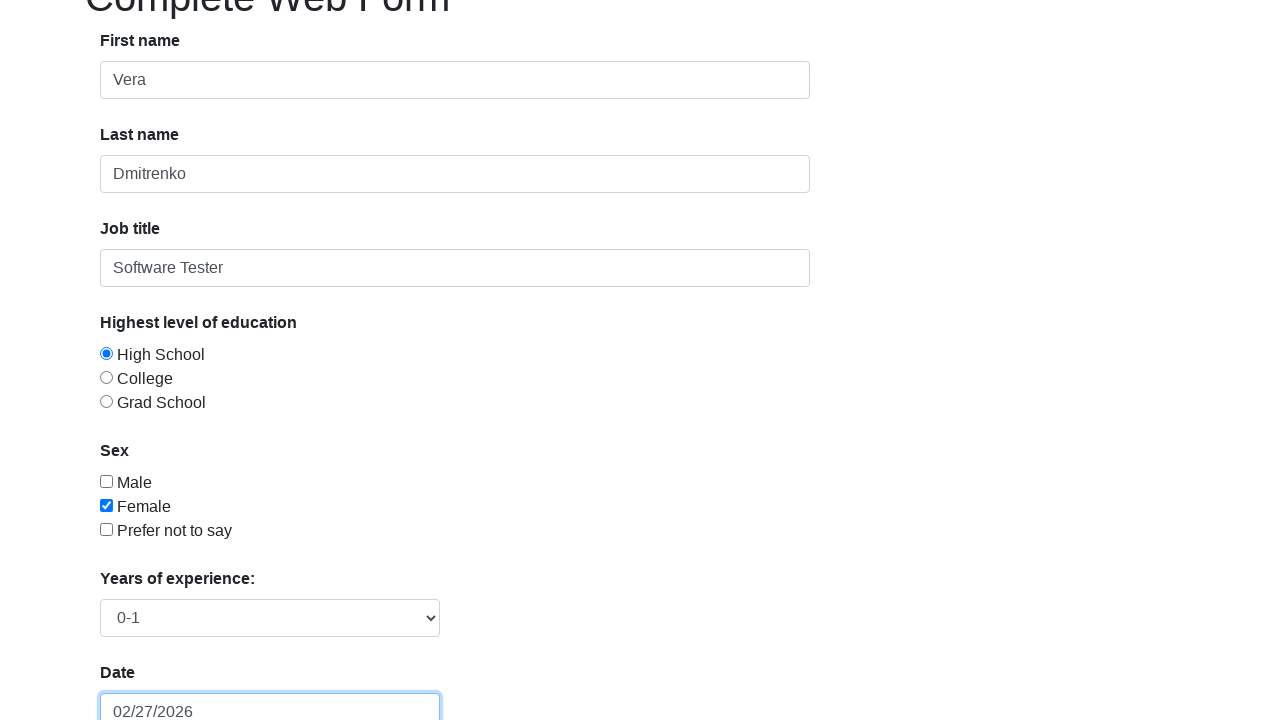

Clicked submit button to submit the form at (148, 680) on .btn.btn-lg.btn-primary
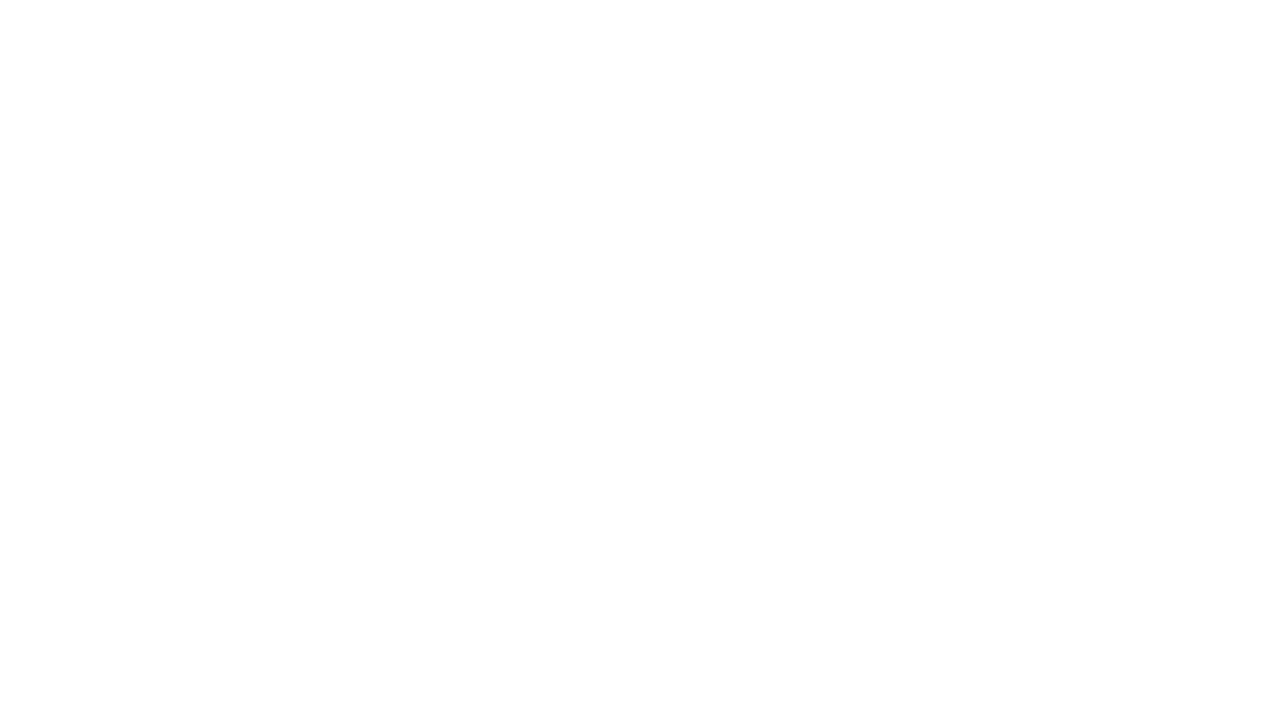

Form submission confirmation message appeared
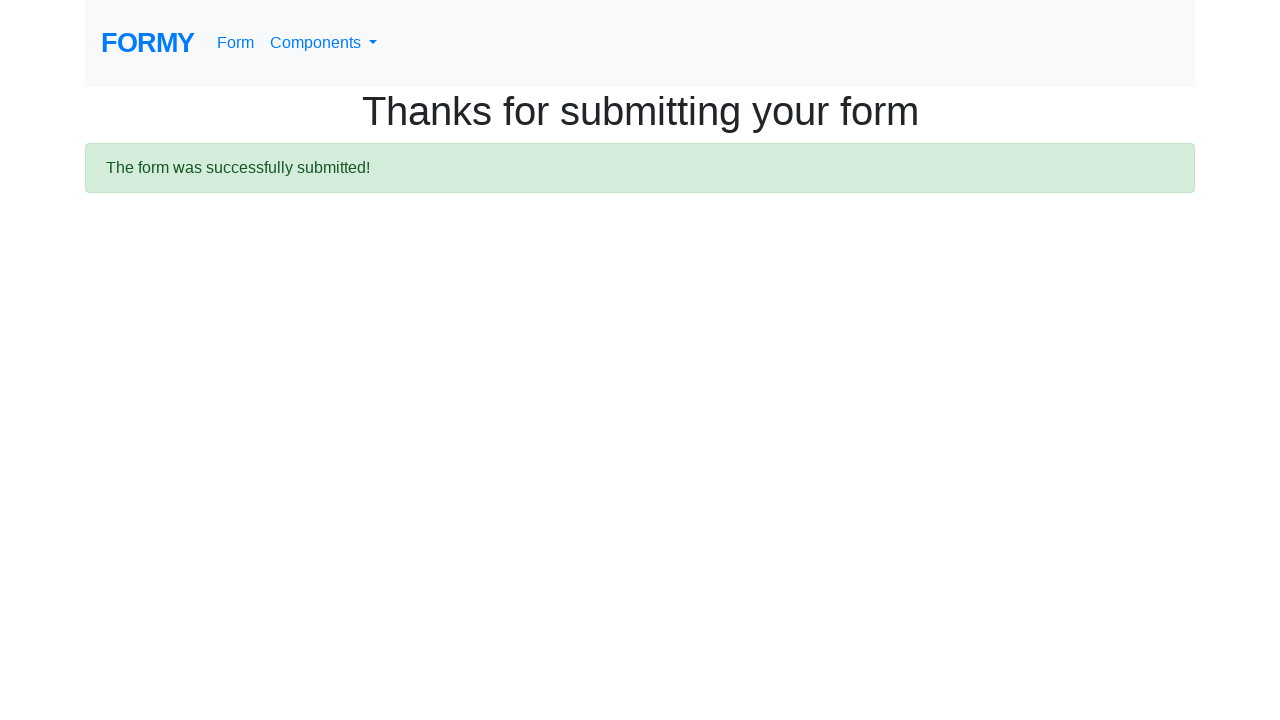

Success alert message appeared
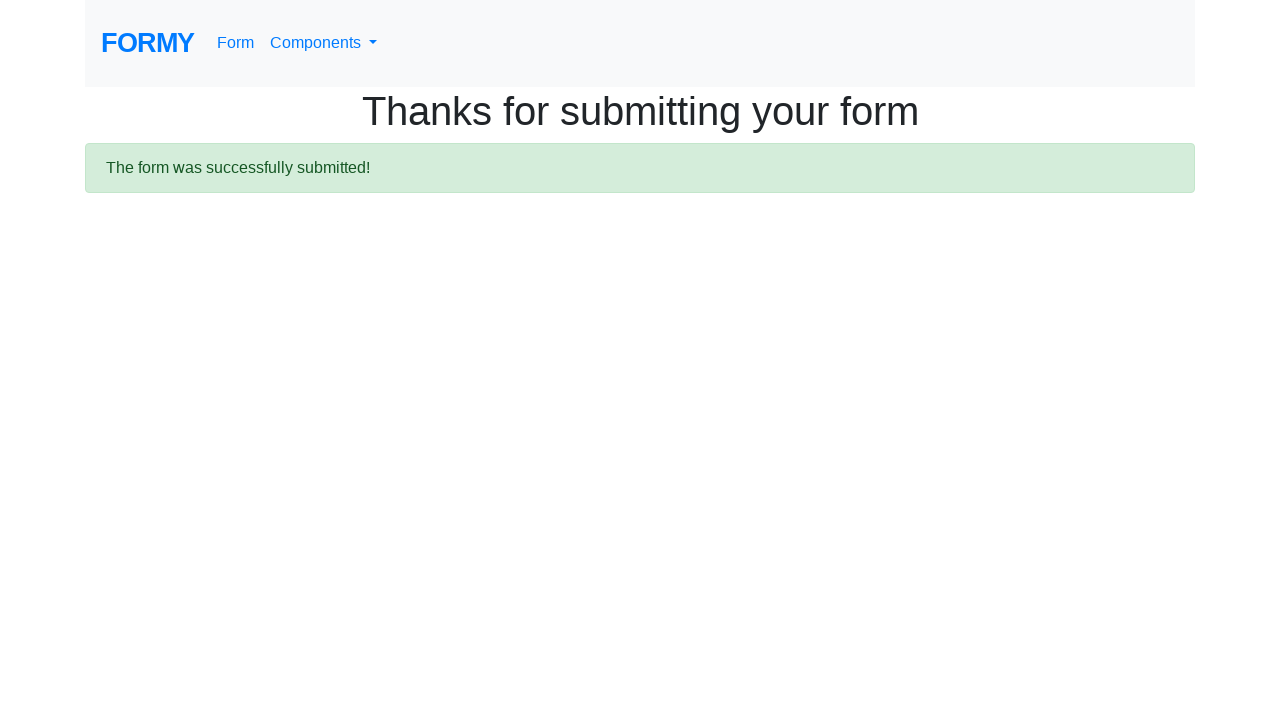

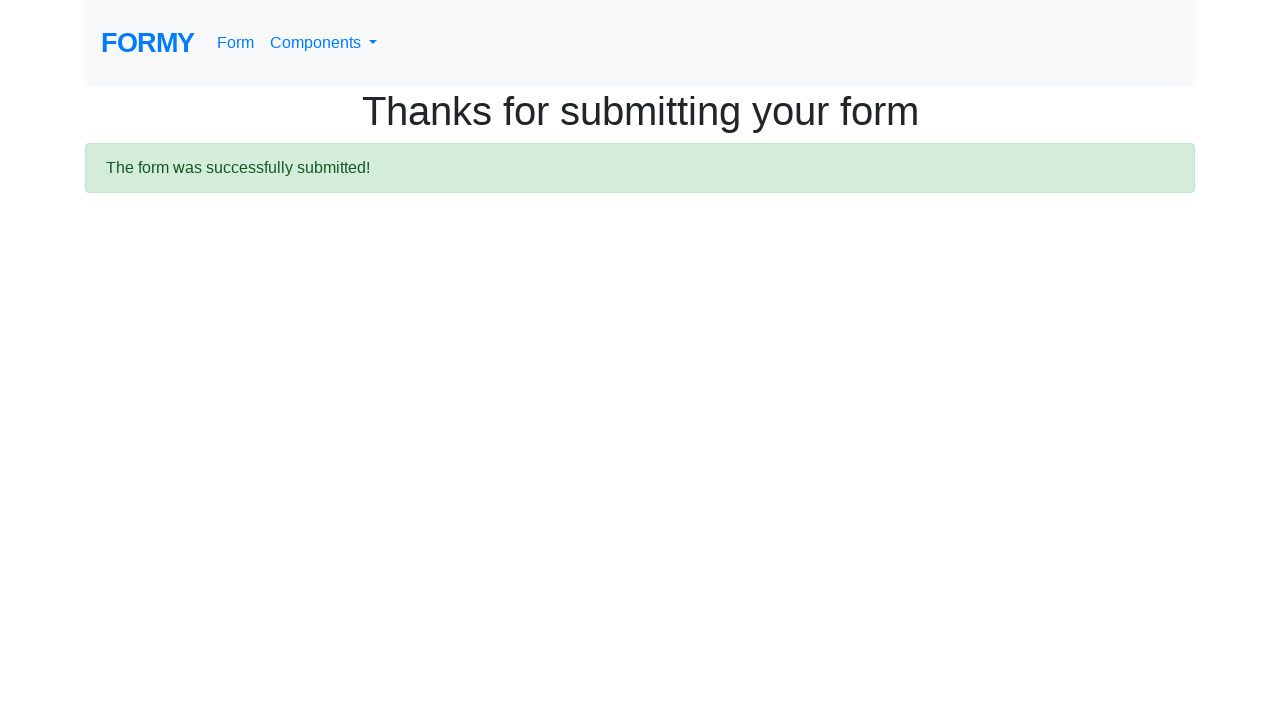